Tests that the Clear completed button displays correct text after completing an item

Starting URL: https://demo.playwright.dev/todomvc

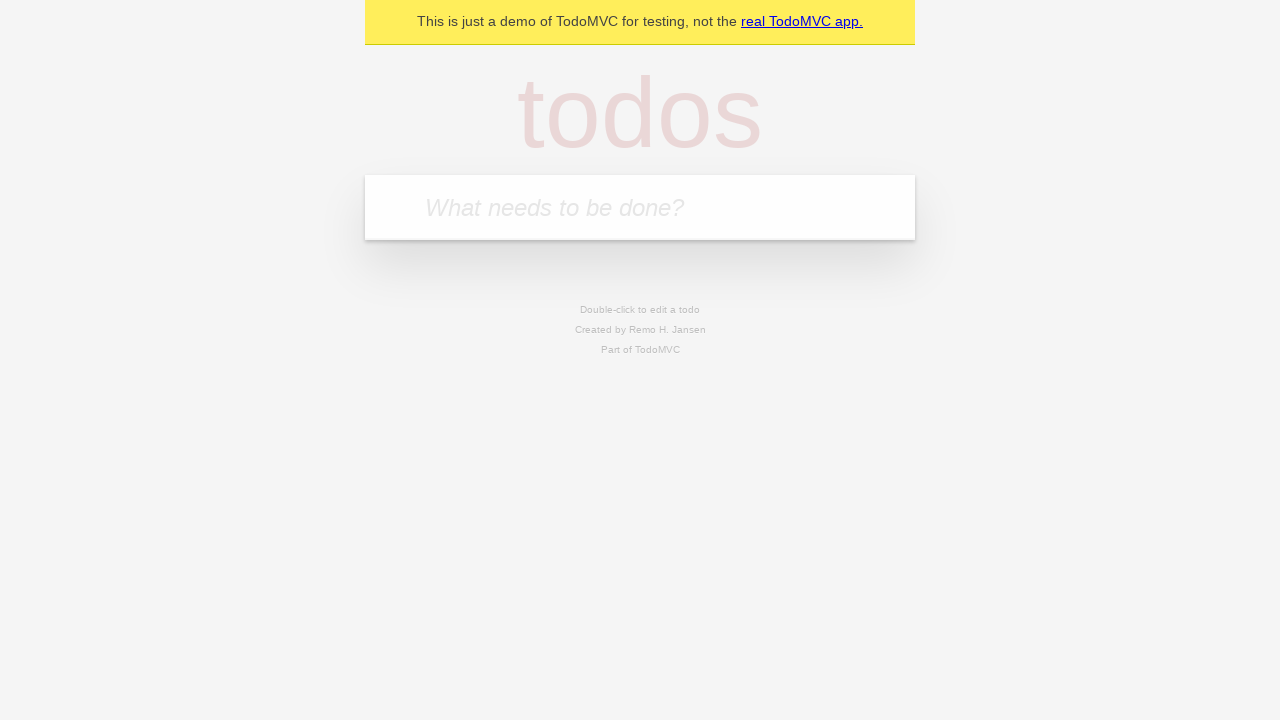

Located the 'What needs to be done?' input field
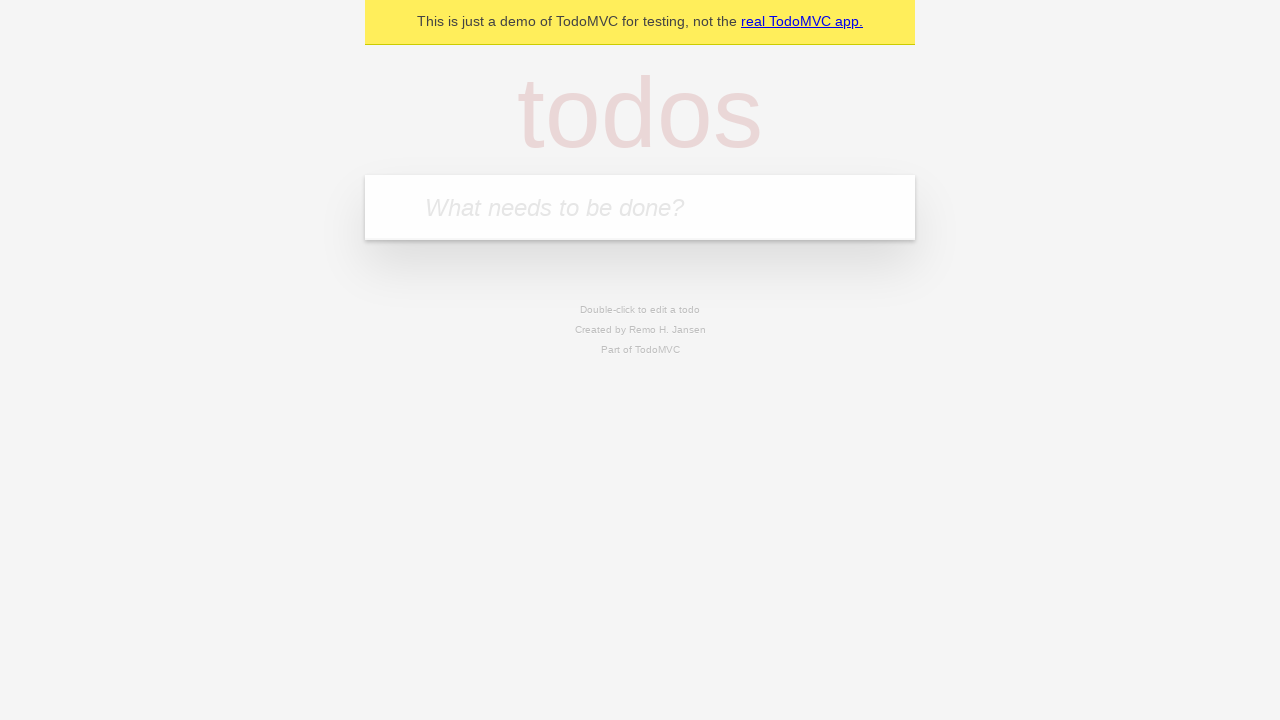

Filled todo input with 'buy some cheese' on internal:attr=[placeholder="What needs to be done?"i]
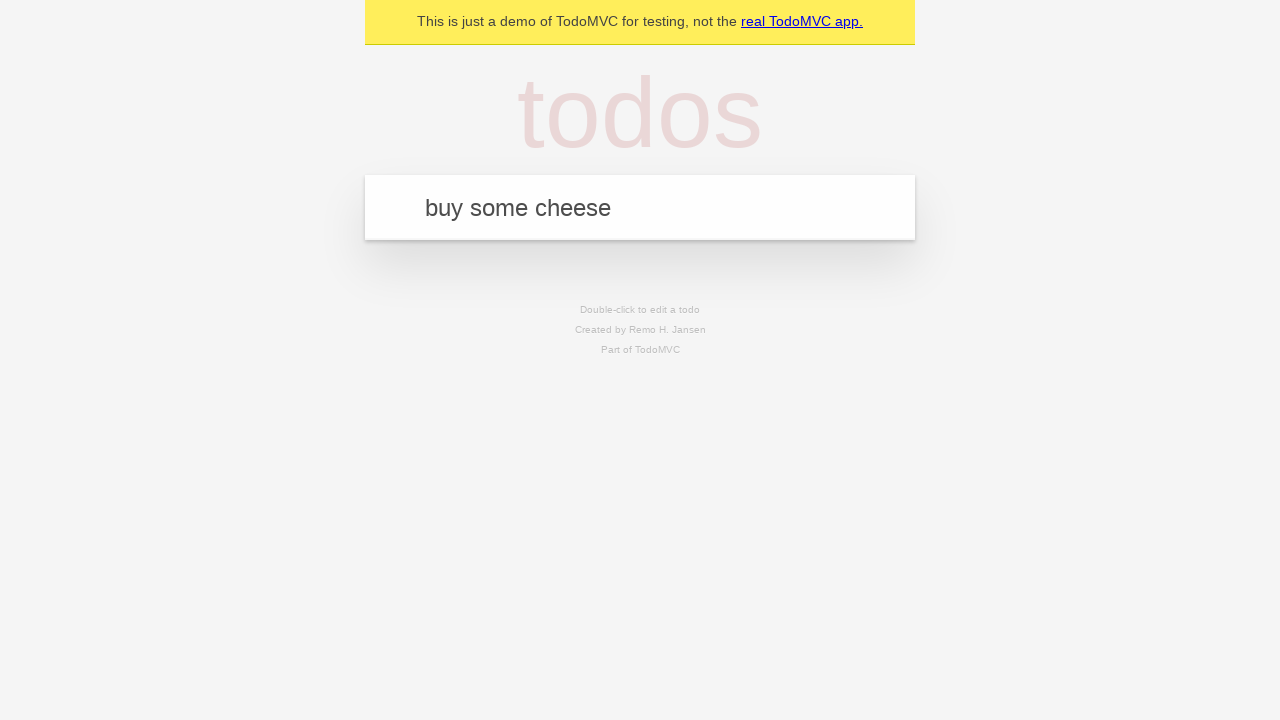

Pressed Enter to add first todo on internal:attr=[placeholder="What needs to be done?"i]
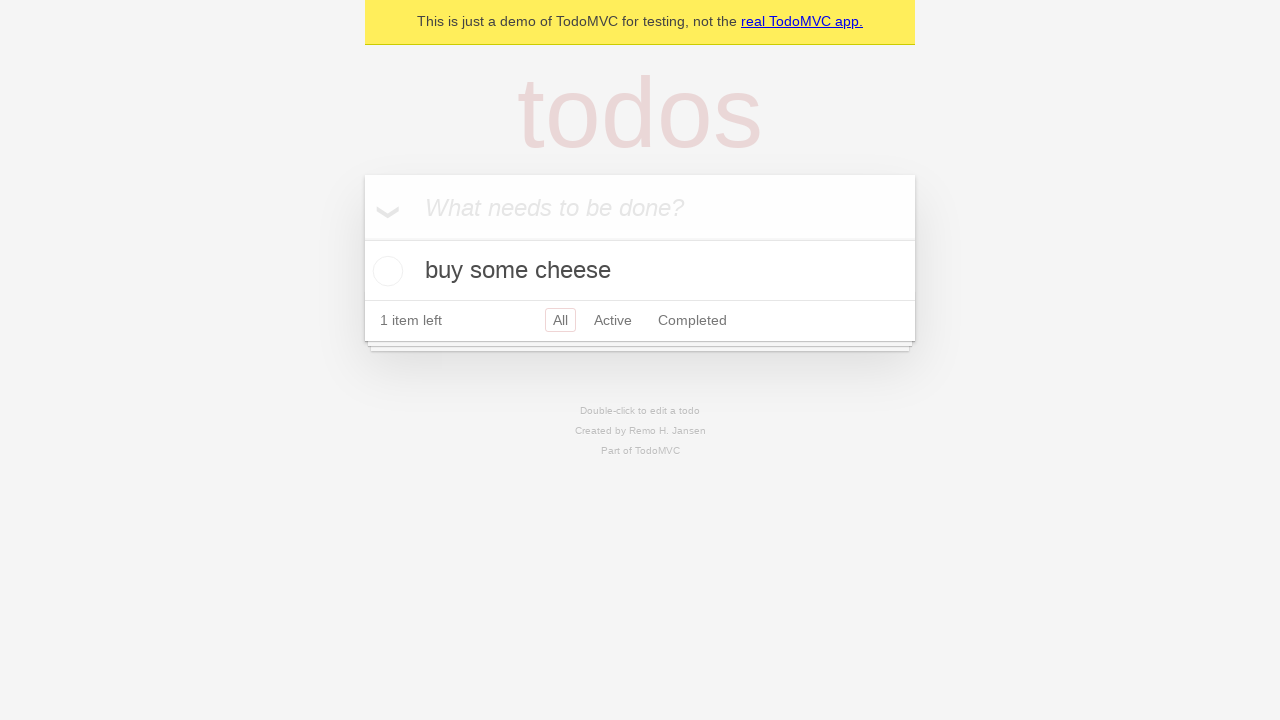

Filled todo input with 'feed the cat' on internal:attr=[placeholder="What needs to be done?"i]
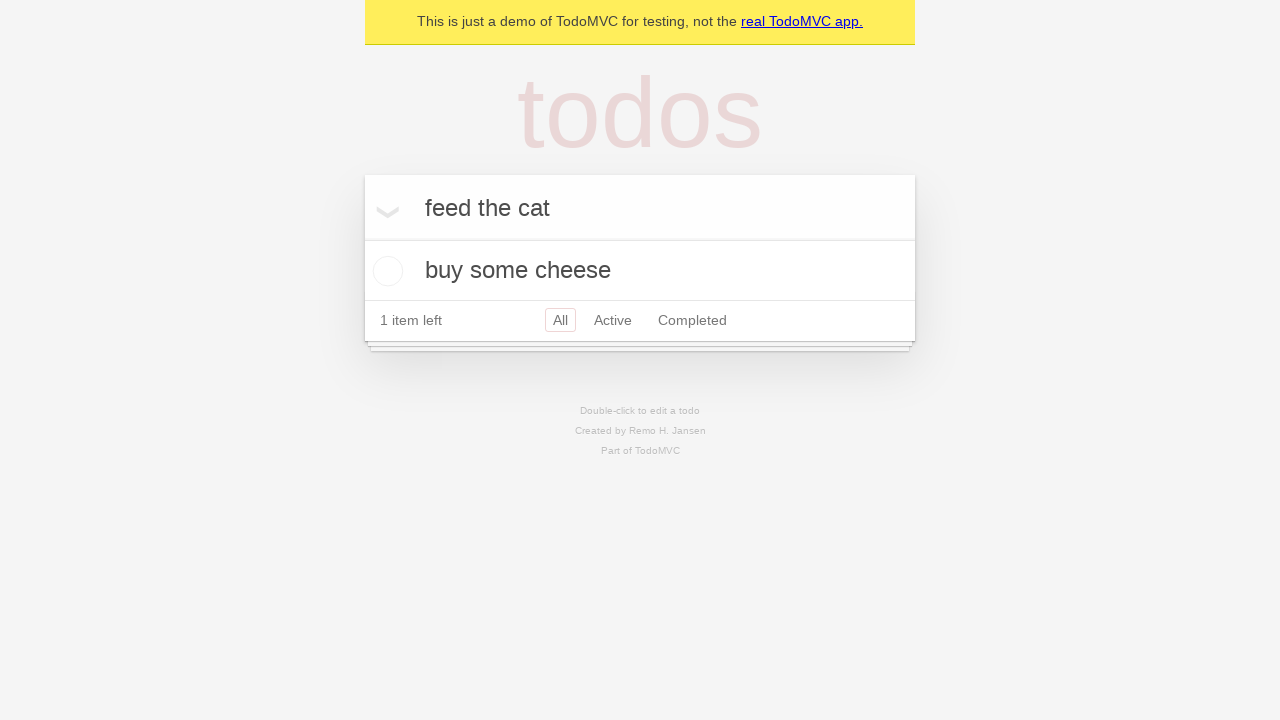

Pressed Enter to add second todo on internal:attr=[placeholder="What needs to be done?"i]
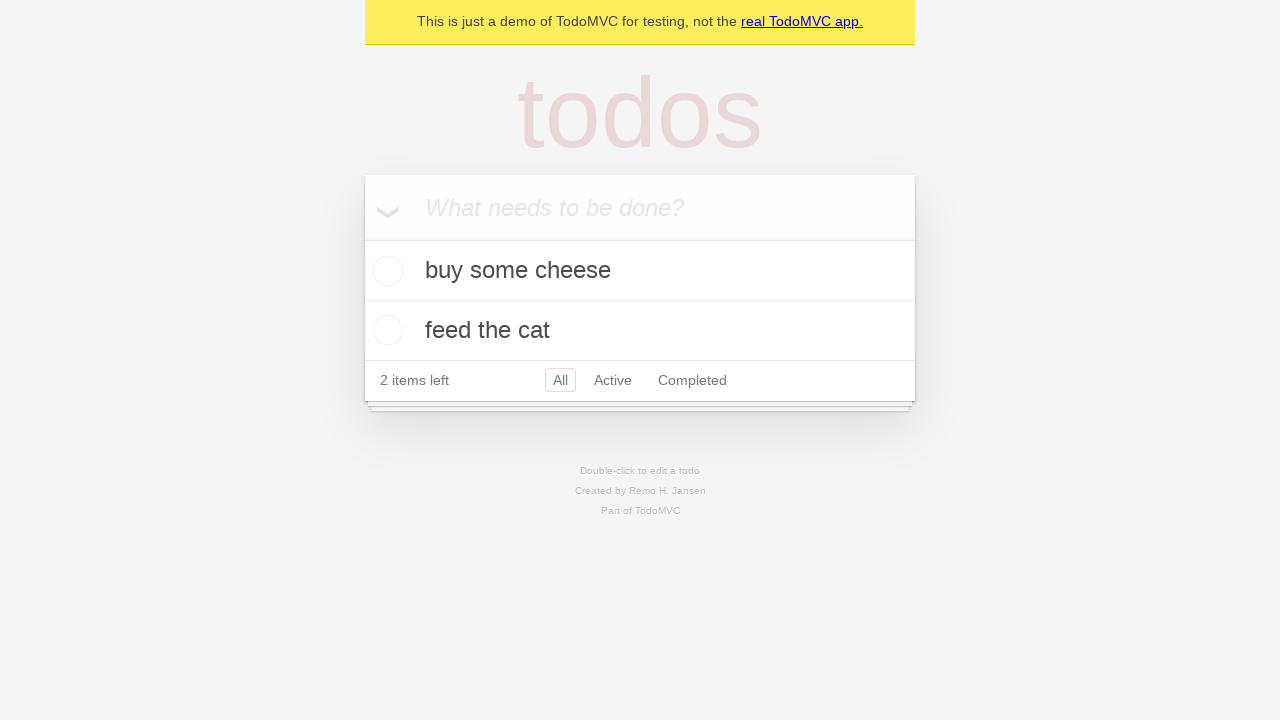

Filled todo input with 'book a doctors appointment' on internal:attr=[placeholder="What needs to be done?"i]
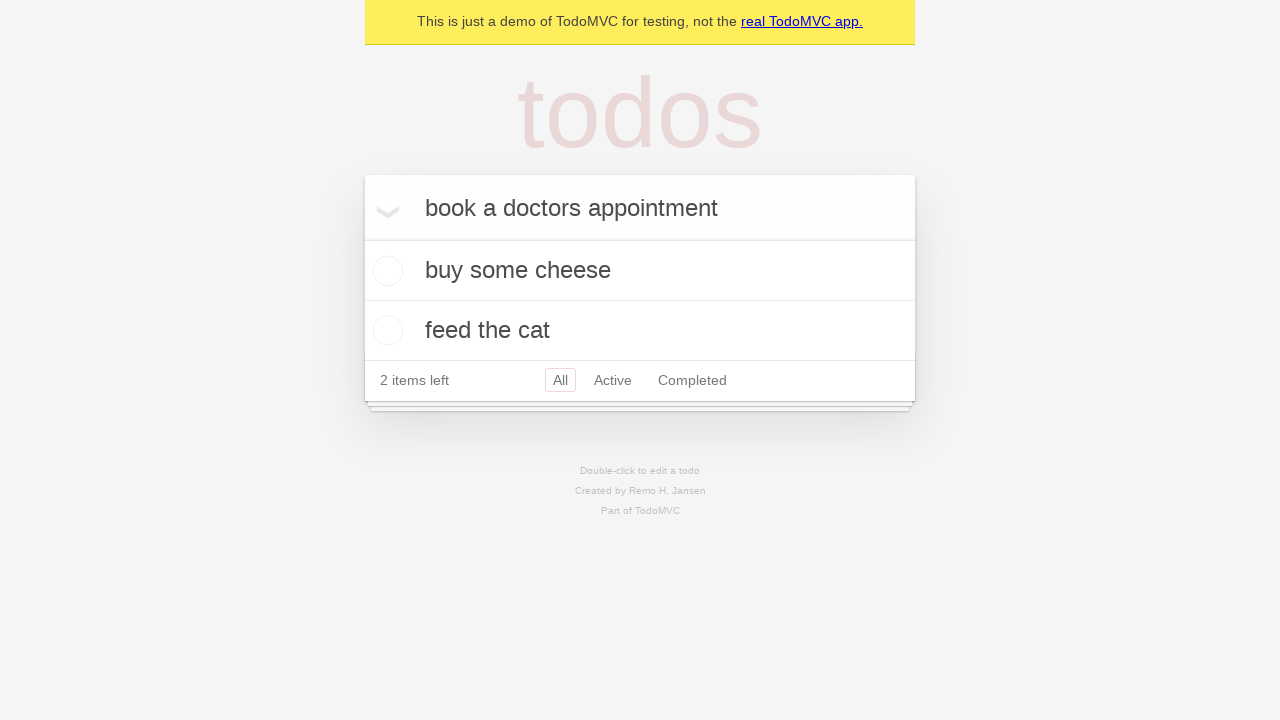

Pressed Enter to add third todo on internal:attr=[placeholder="What needs to be done?"i]
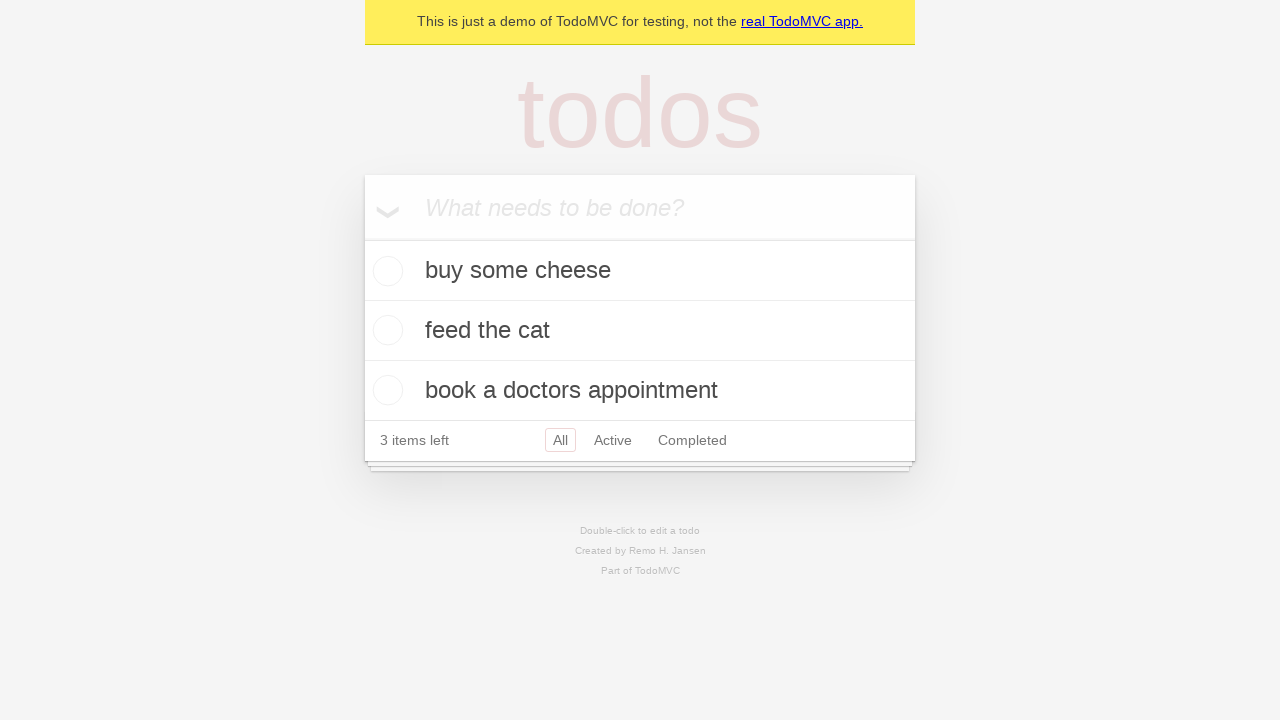

Waited for all three todos to appear in the list
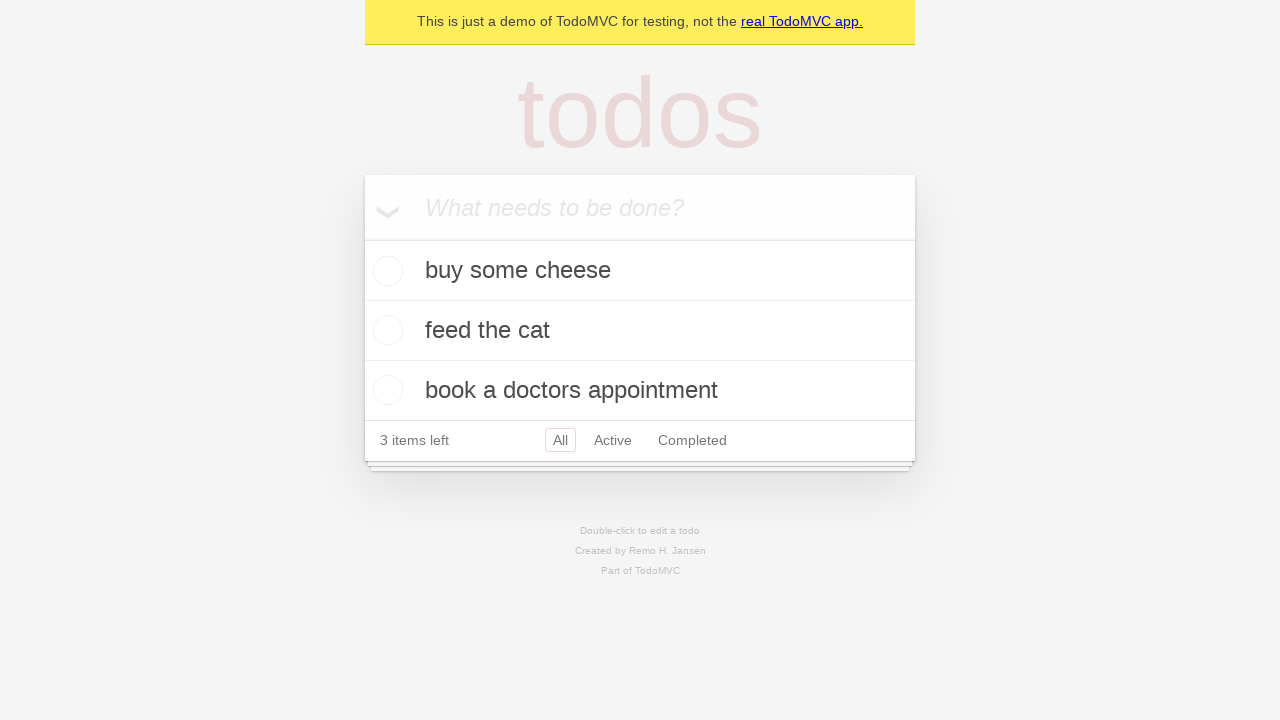

Checked the toggle checkbox for the first todo item at (385, 271) on .todo-list li .toggle >> nth=0
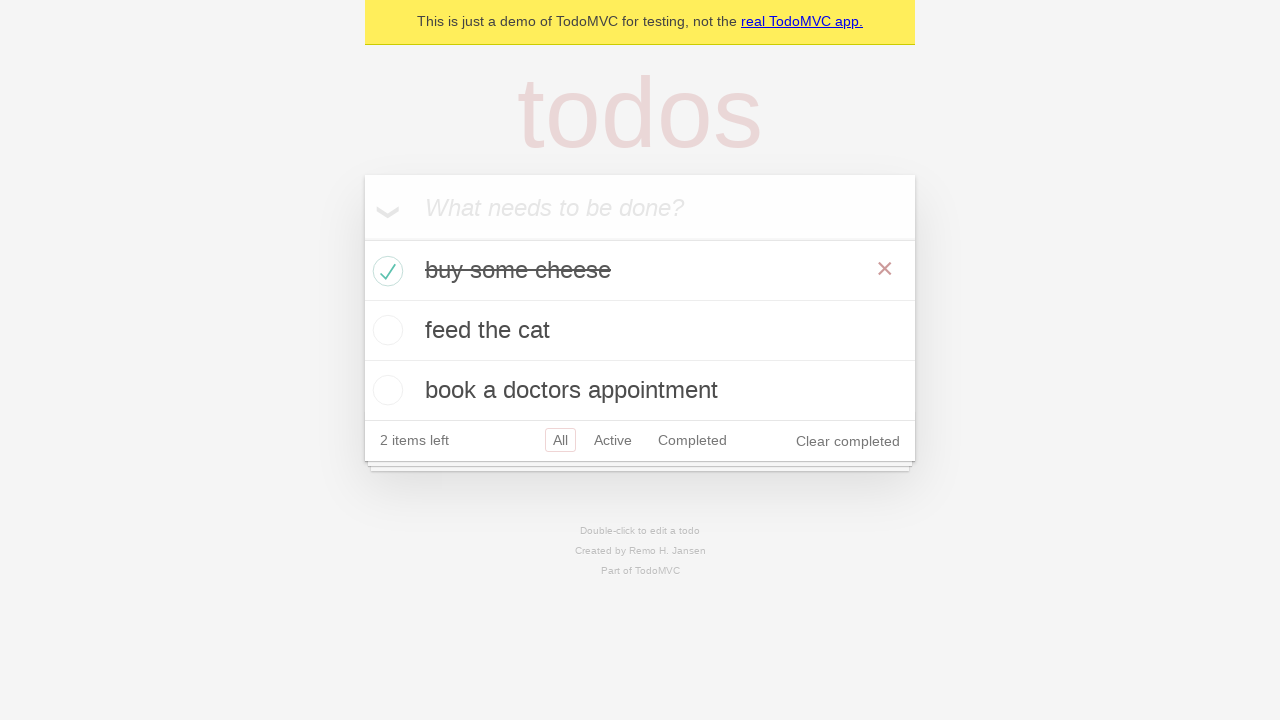

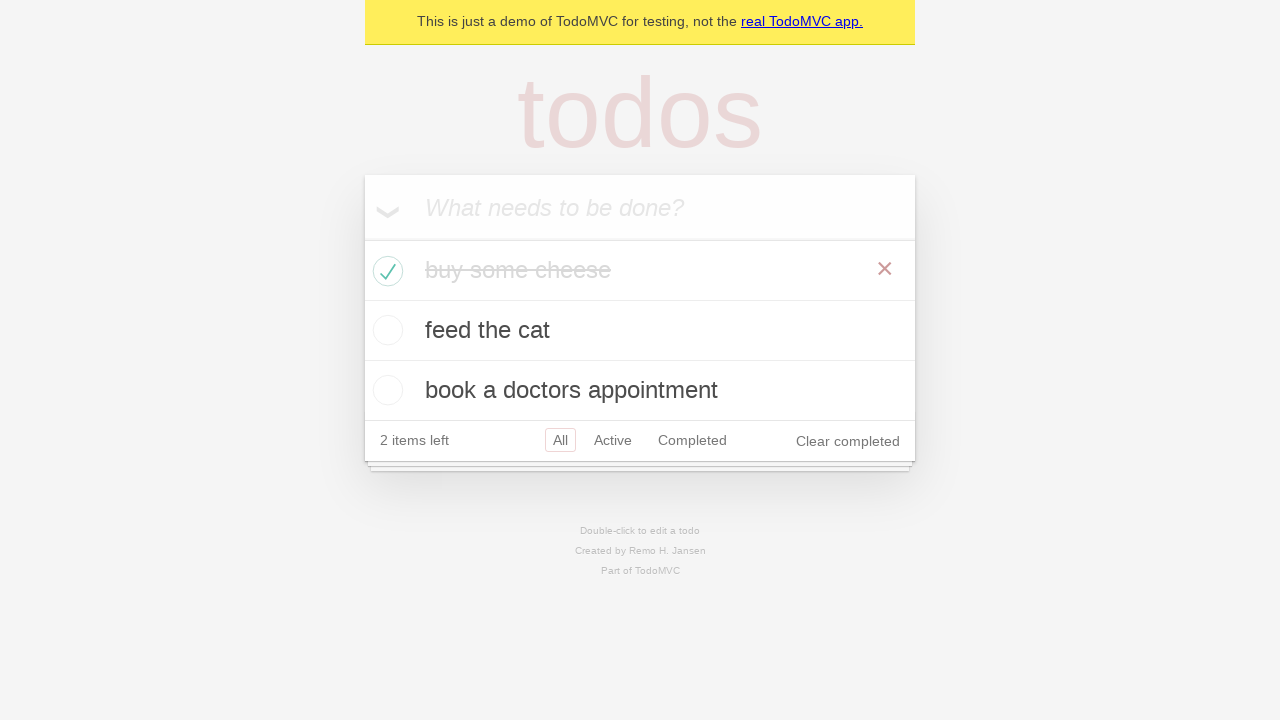